Tests checkbox interactions by clicking checkbox 1 if not selected, and unchecking checkbox 2 if it is selected

Starting URL: https://the-internet.herokuapp.com/checkboxes

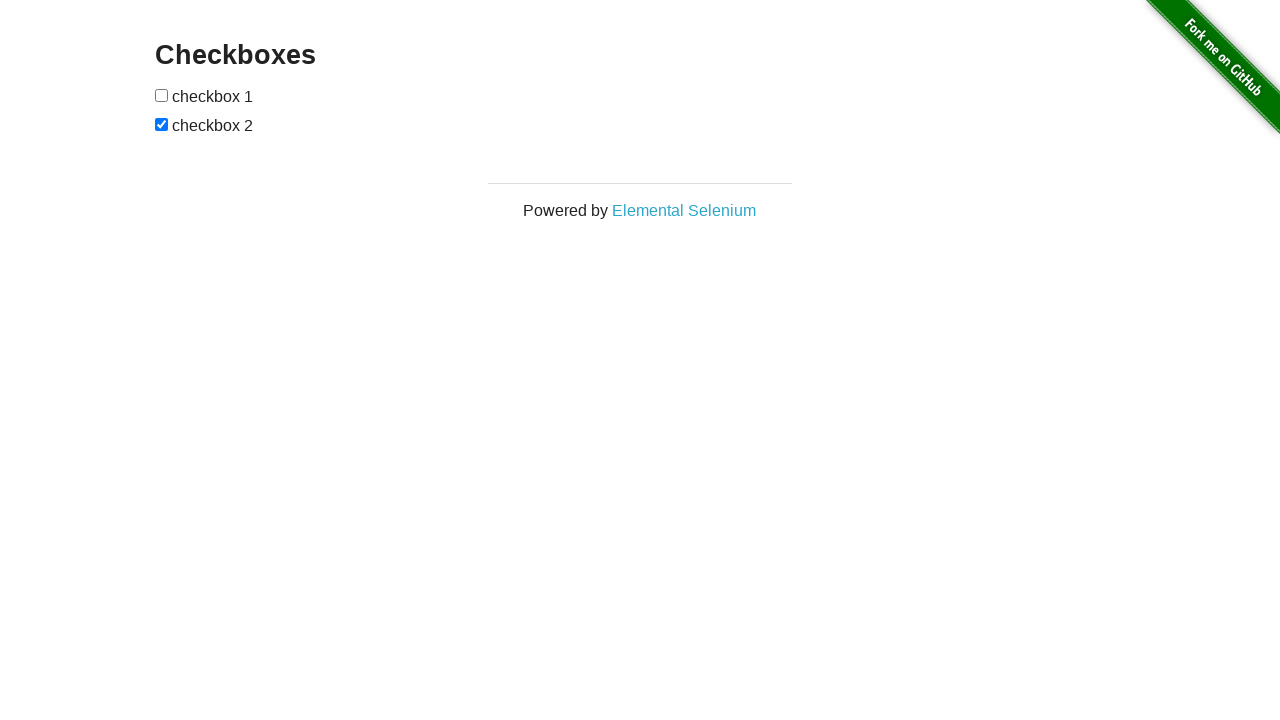

Navigated to checkboxes page
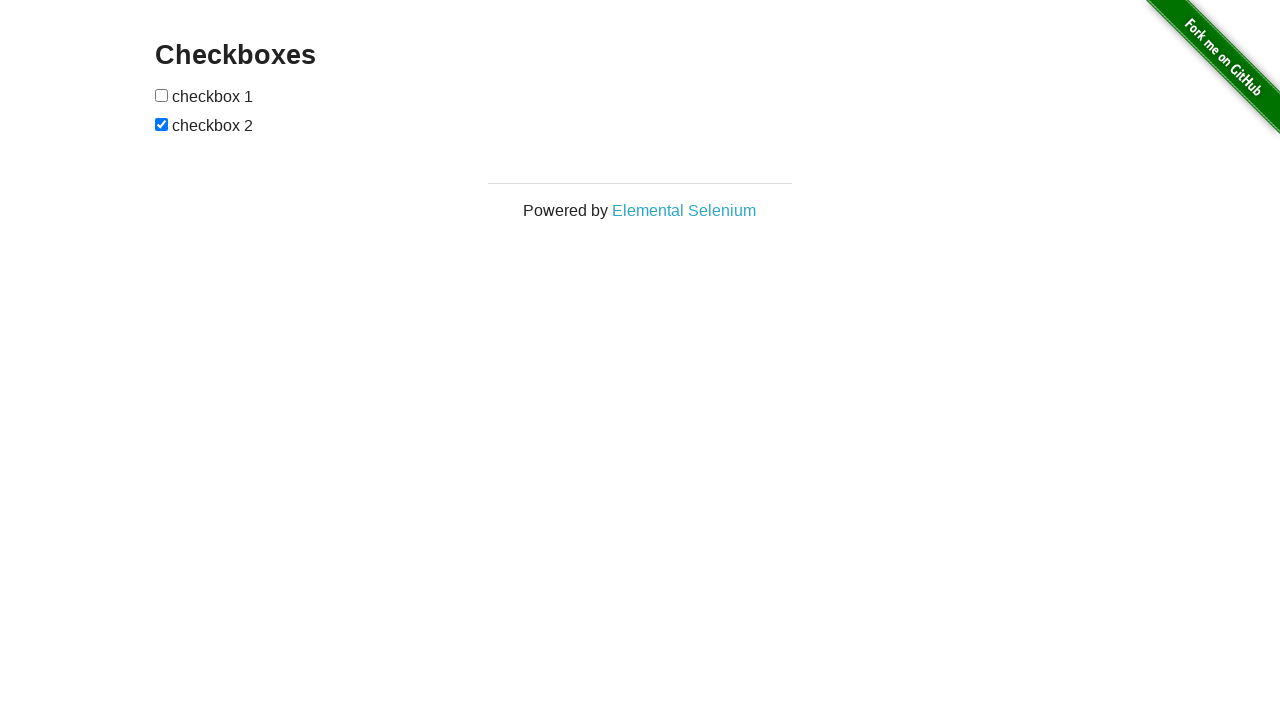

Located checkbox 1
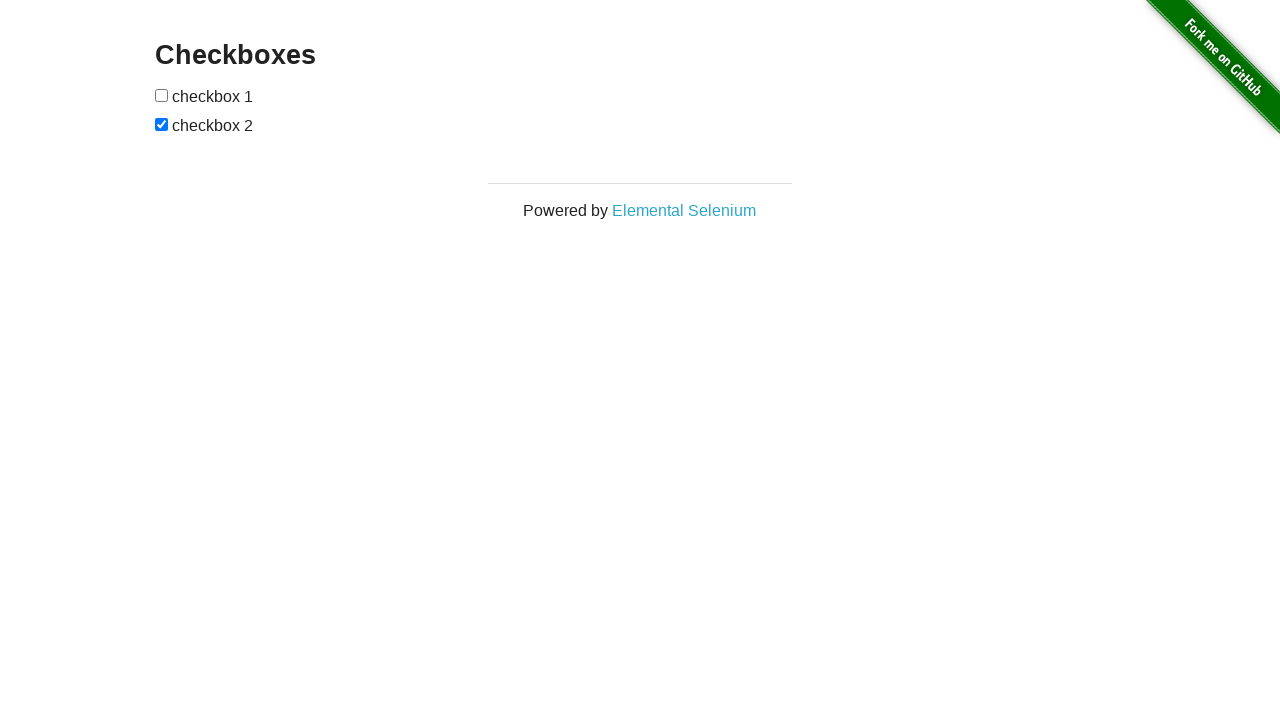

Checkbox 1 was not selected, clicked to select it at (162, 95) on //form[@id='checkboxes']/input[1]
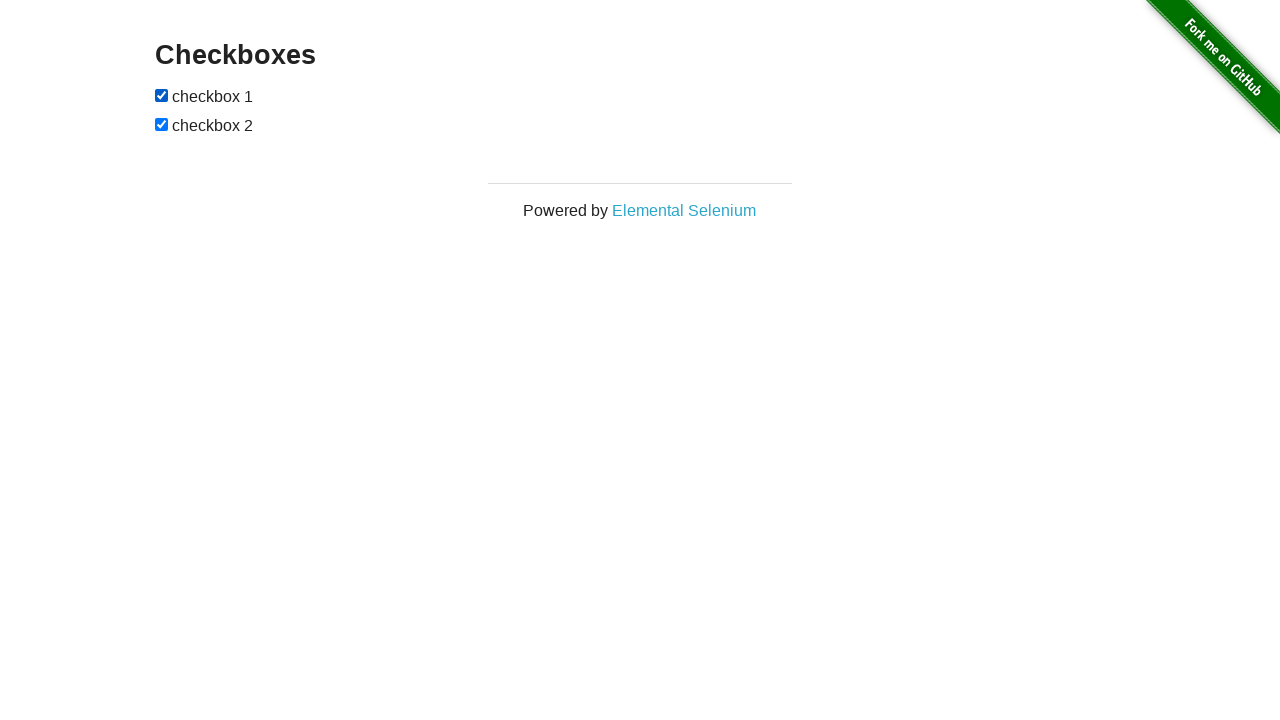

Located checkbox 2
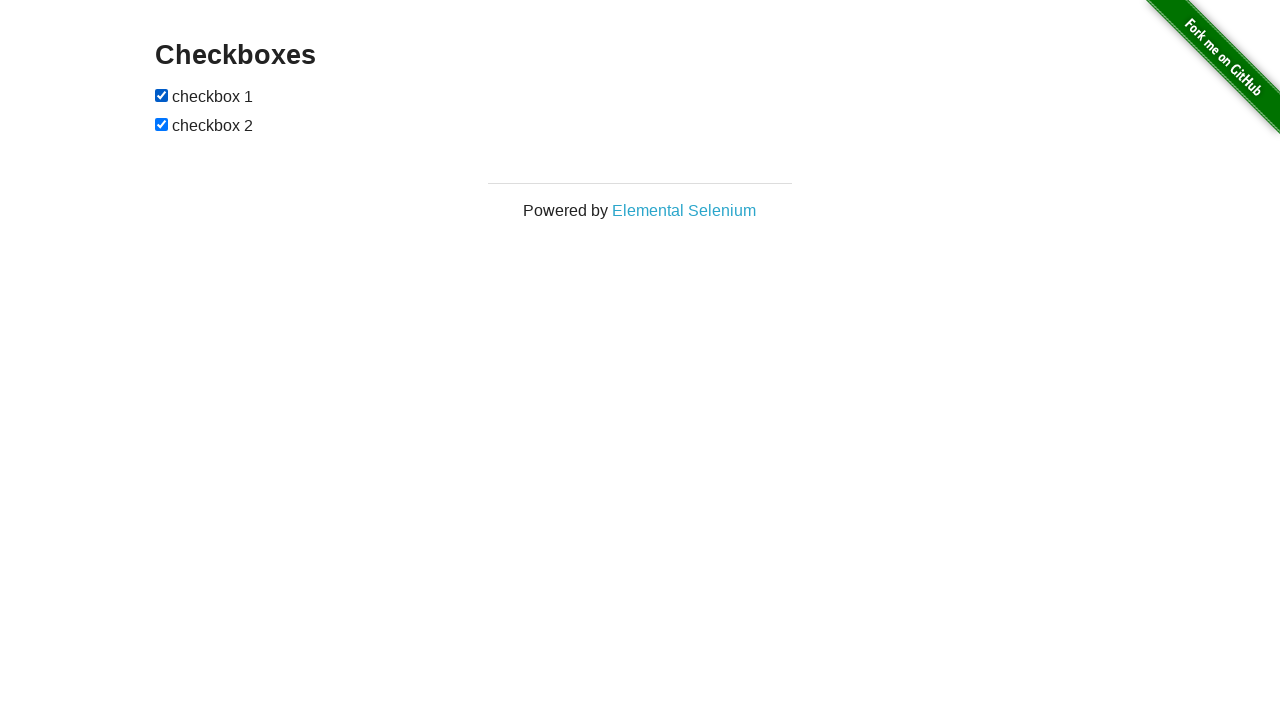

Checkbox 2 was selected, clicked to uncheck it at (162, 124) on //form[@id='checkboxes']/input[2]
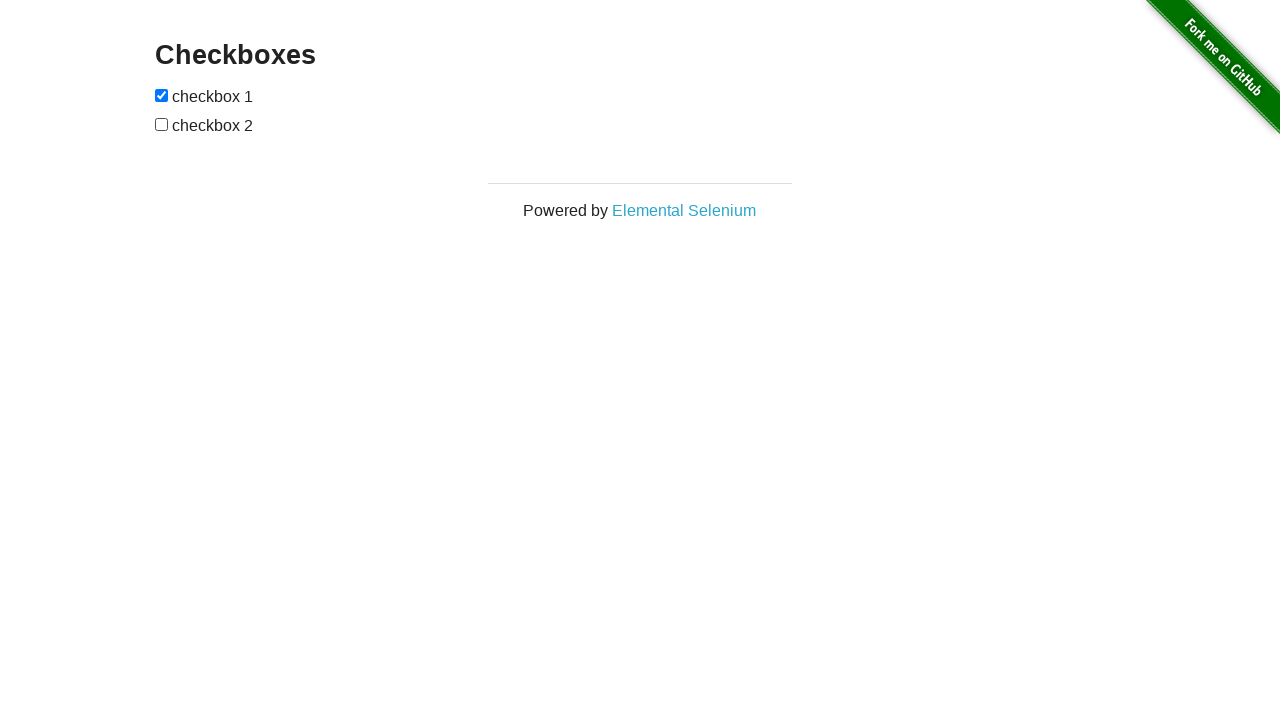

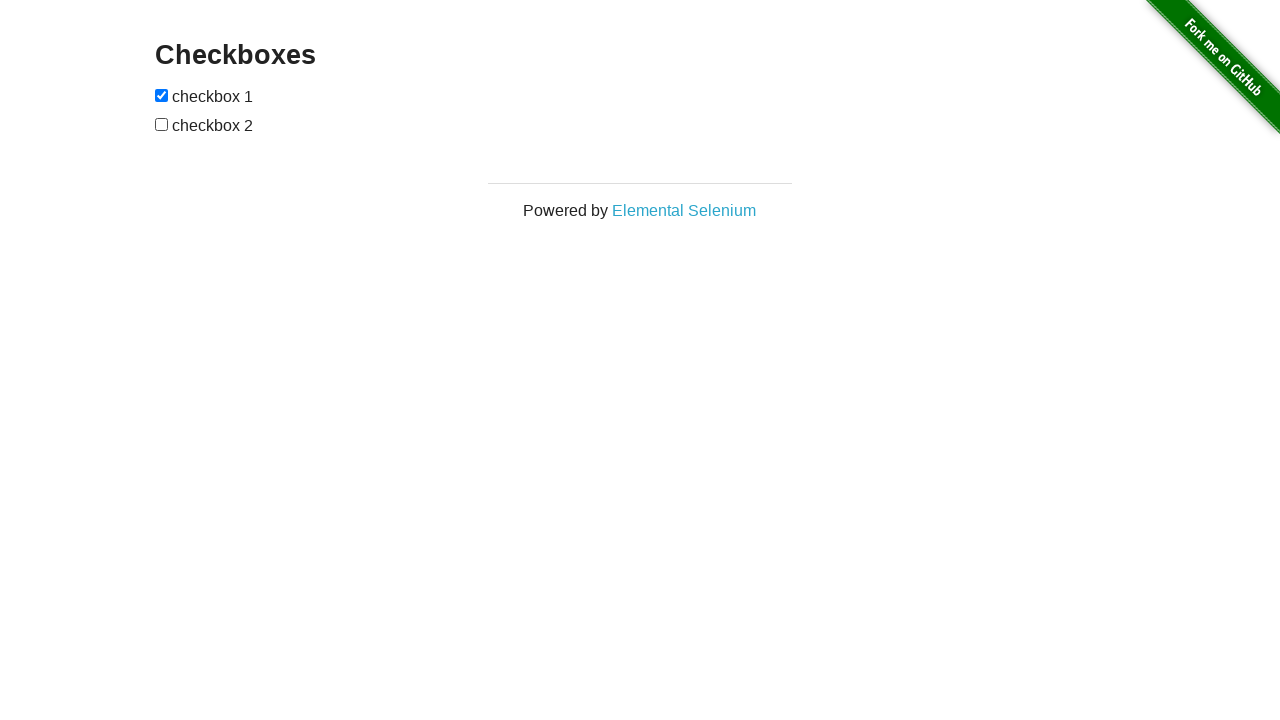